Tests browser navigation methods by navigating to a second site, going back, going forward, and refreshing the page

Starting URL: https://www.testotomasyonu.com

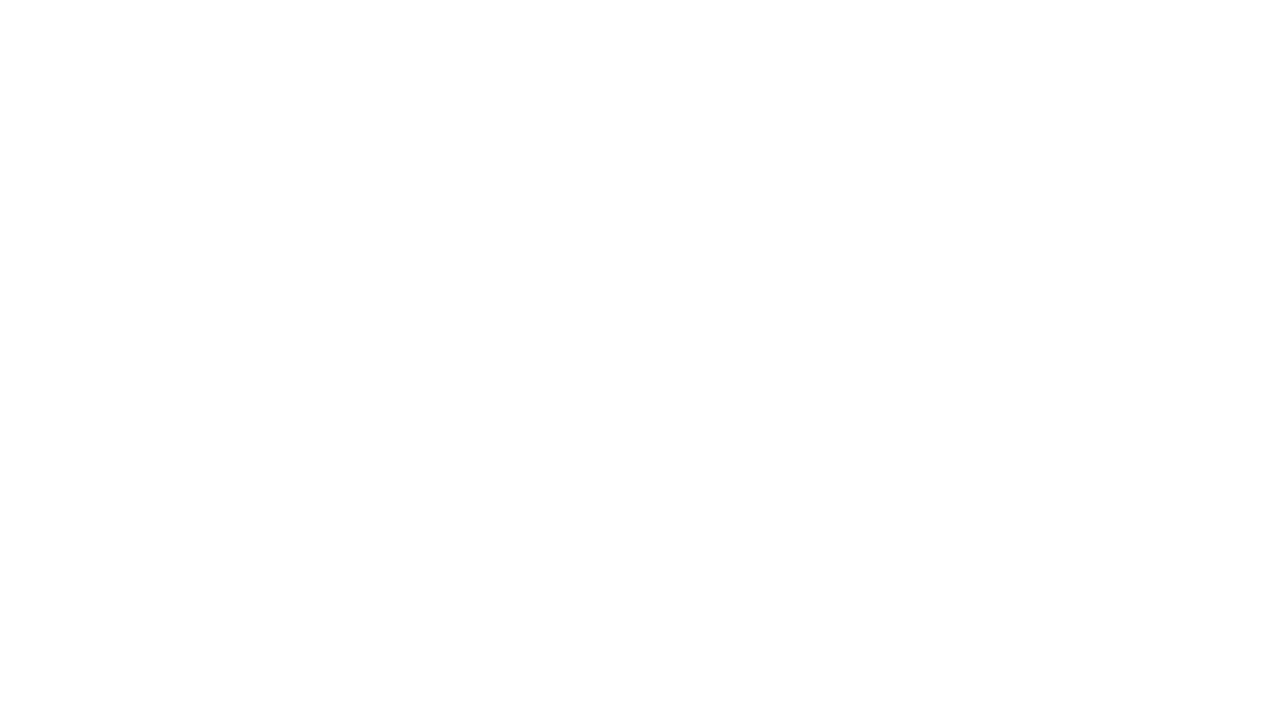

Navigated to https://www.bestbuy.com
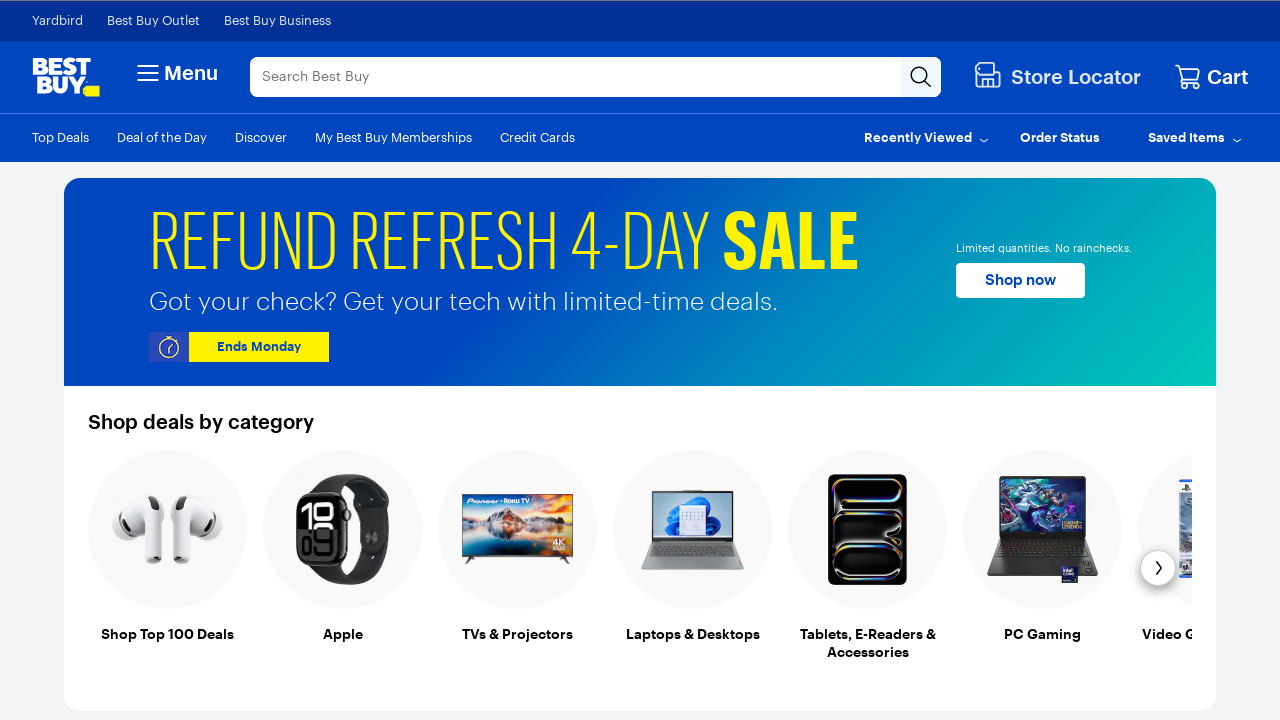

Navigated back to previous page using browser back button
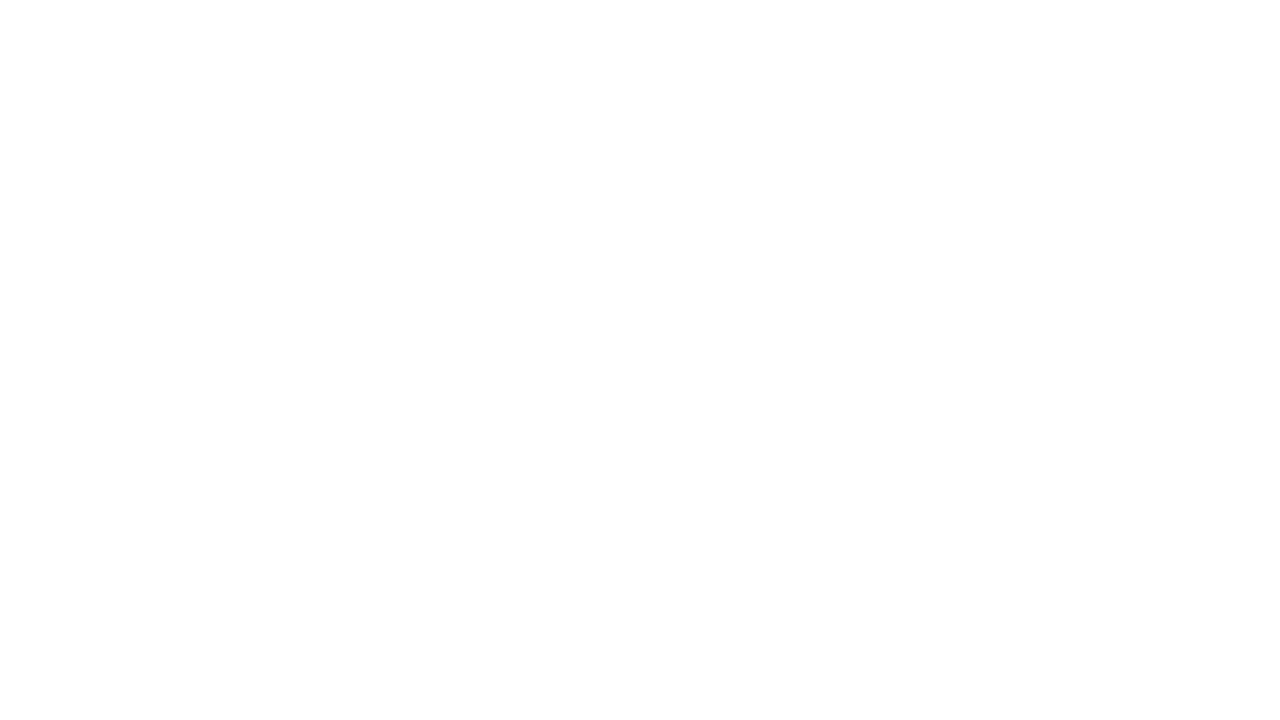

Navigated forward using browser forward button
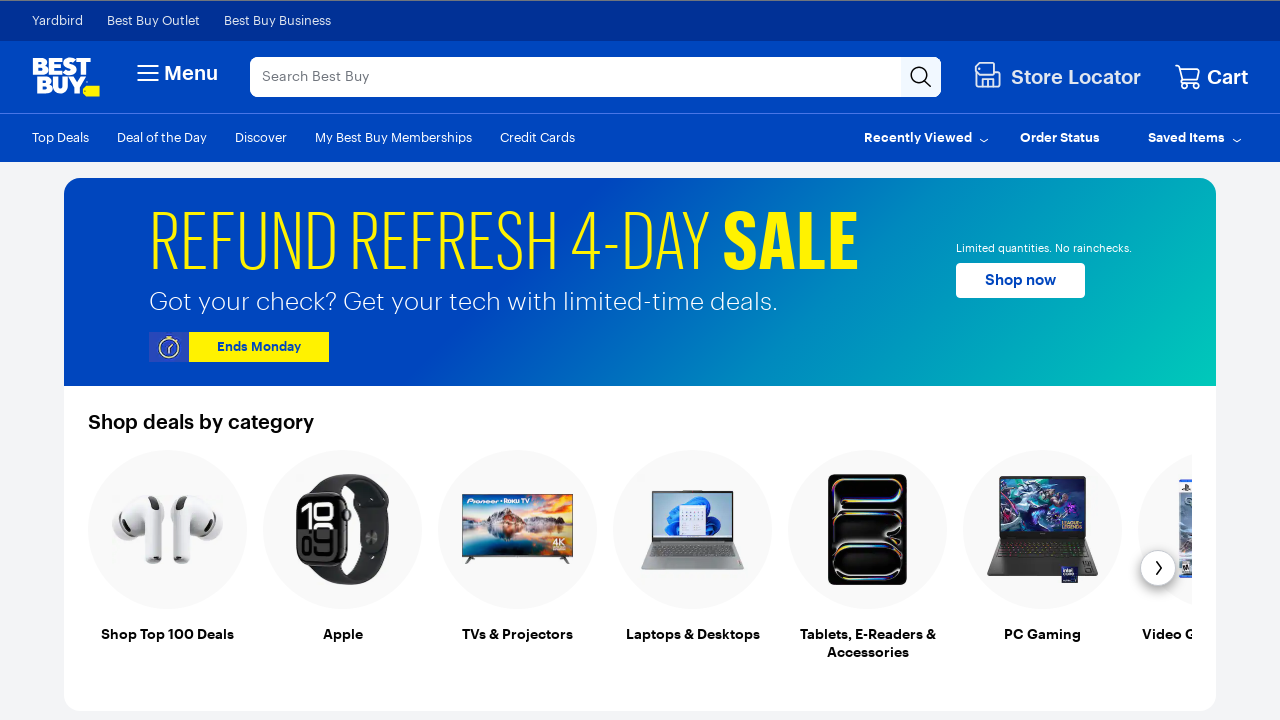

Refreshed the current page
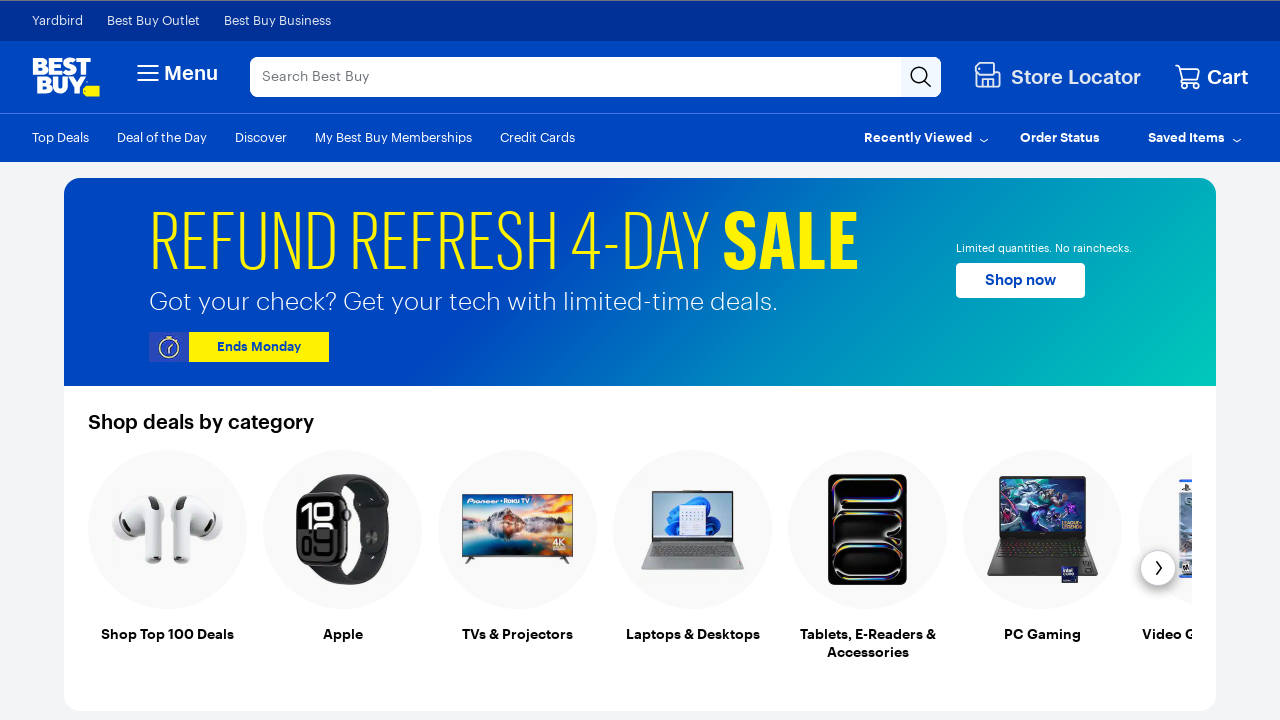

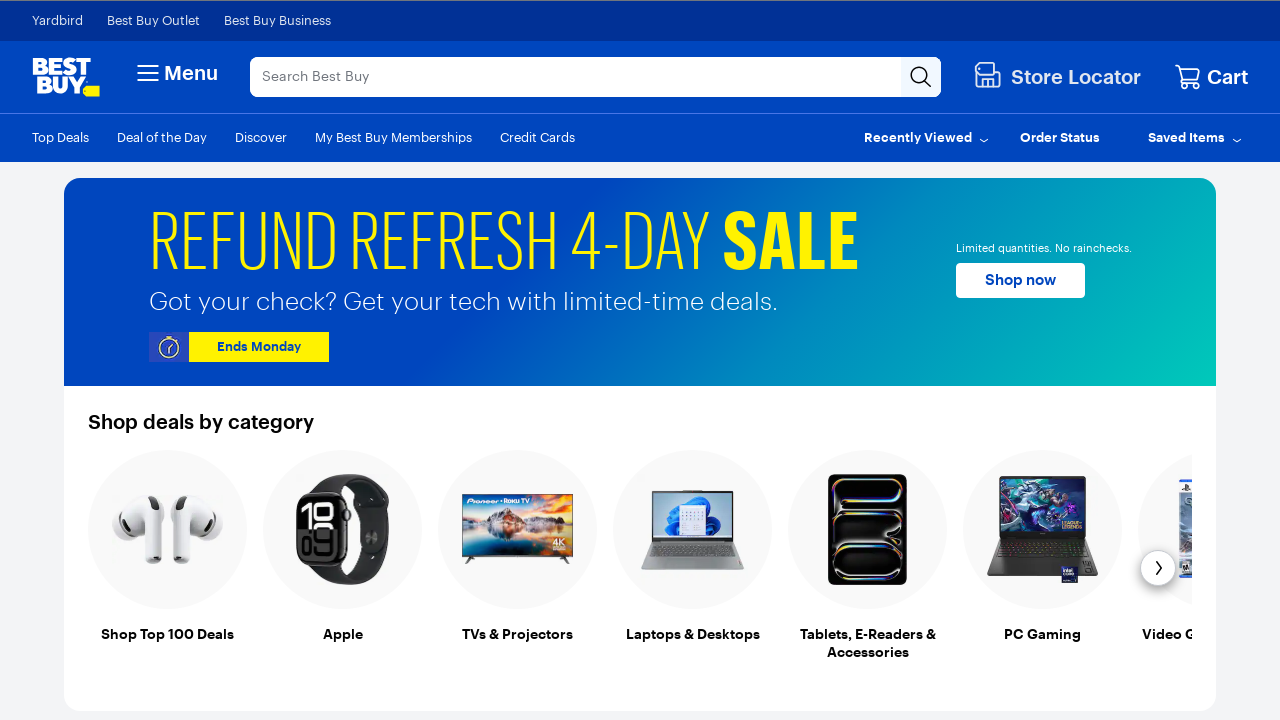